Navigates to the Microsoft Playwright GitHub repository page and verifies it loads successfully by waiting for the page content.

Starting URL: https://github.com/microsoft/playwright

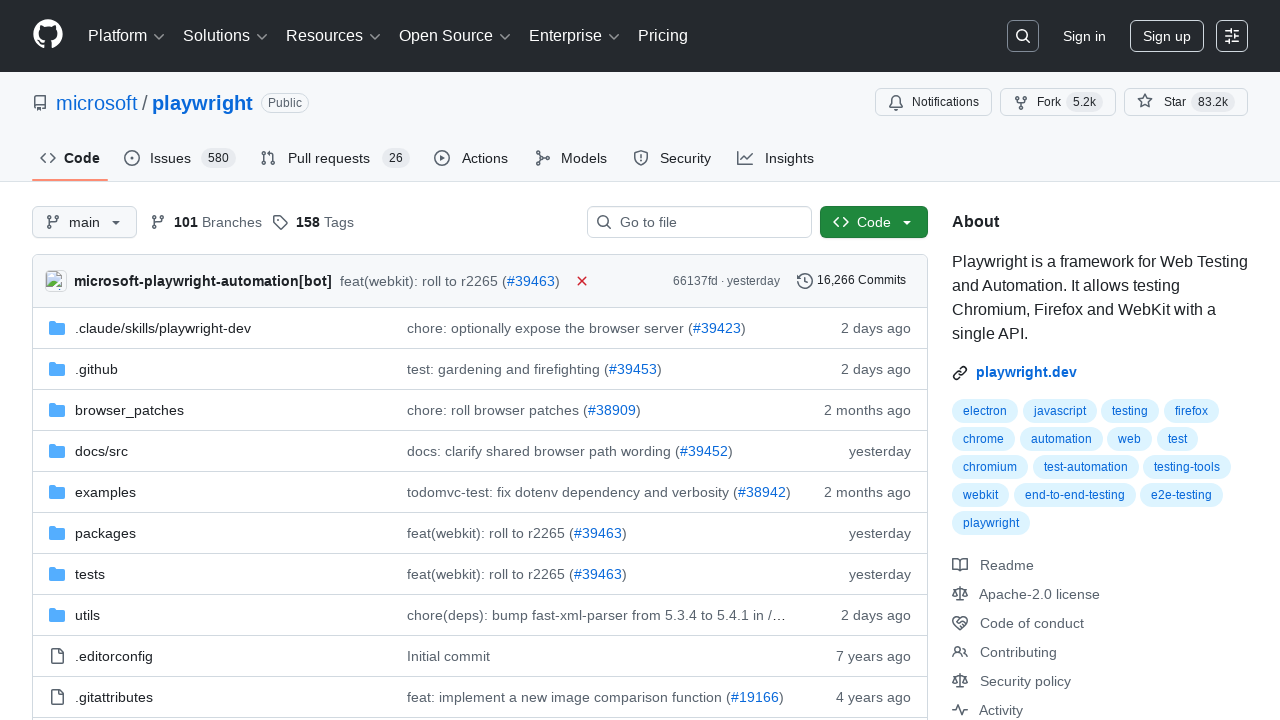

Navigated to Microsoft Playwright GitHub repository page
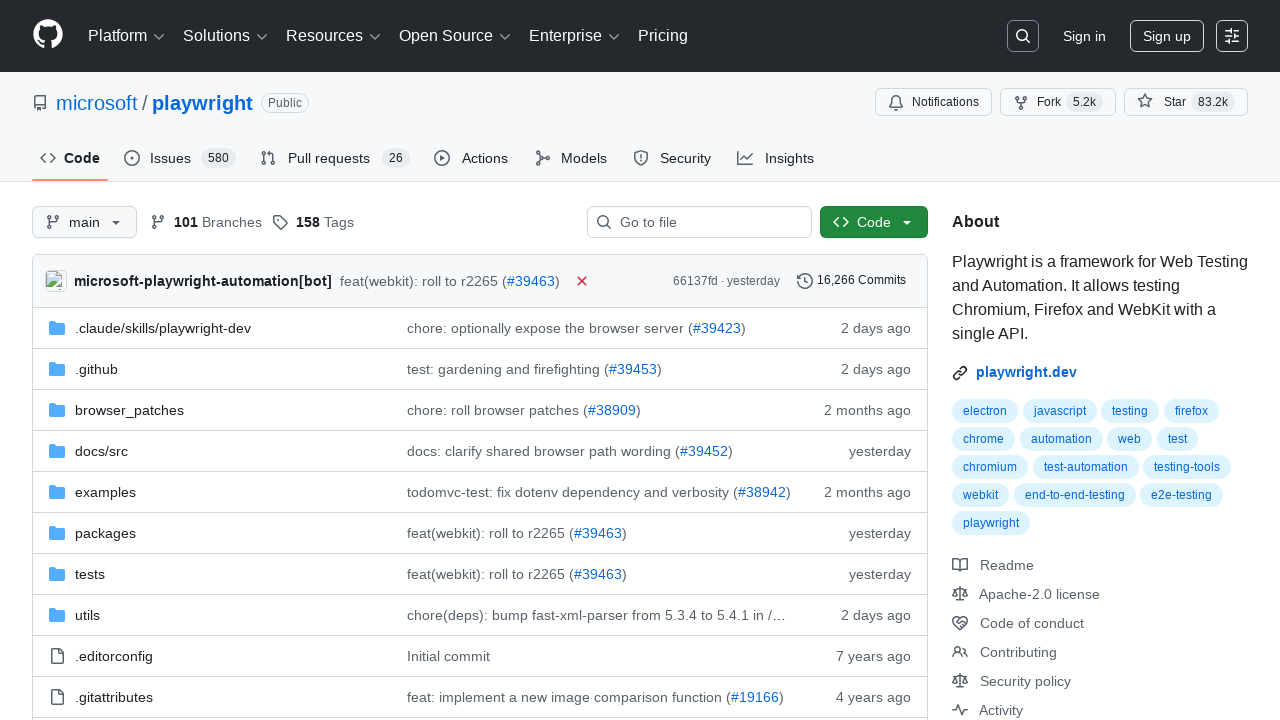

Repository page loaded successfully - repo name header and content container verified
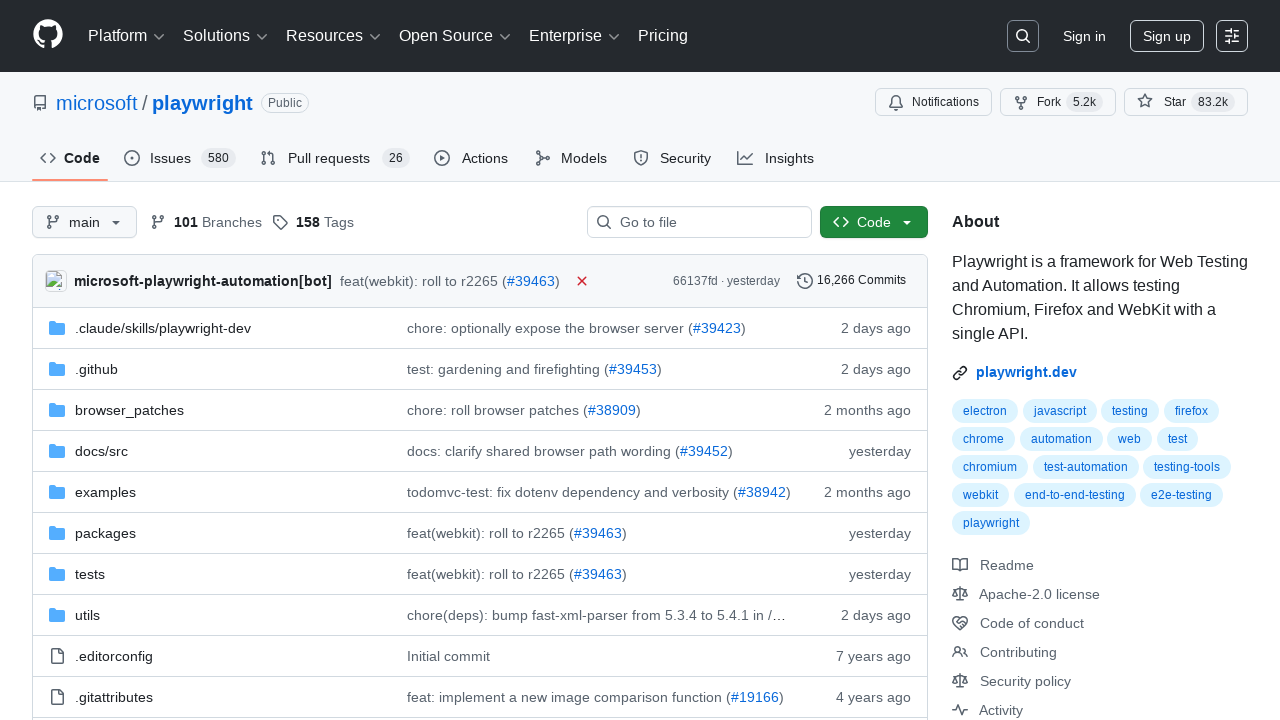

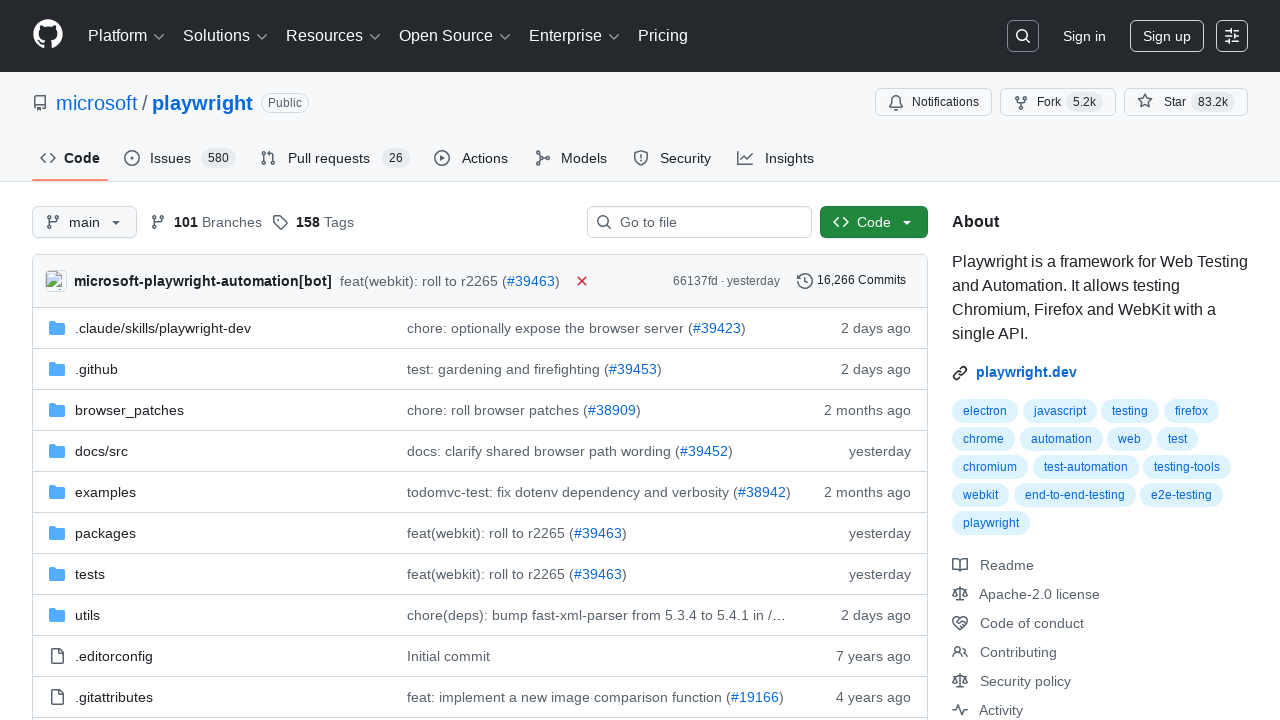